Tests that edits are cancelled when pressing Escape key

Starting URL: https://demo.playwright.dev/todomvc

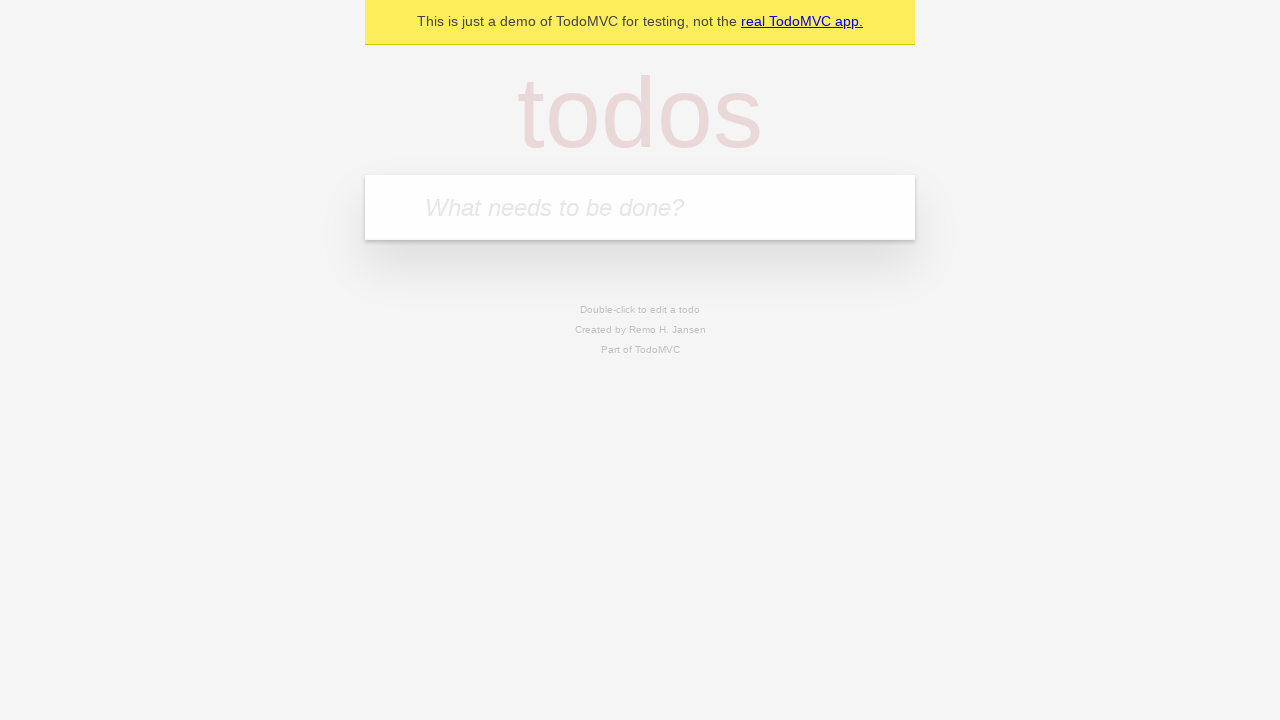

Filled todo input with 'buy some cheese' on internal:attr=[placeholder="What needs to be done?"i]
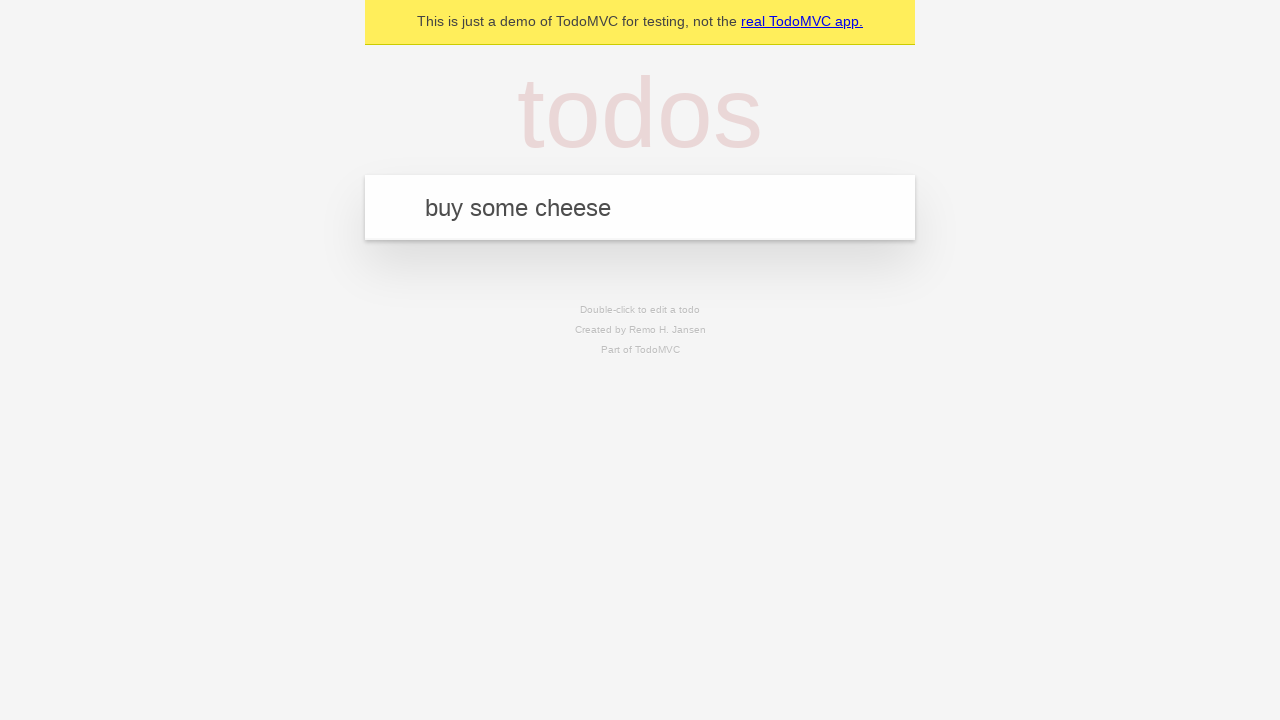

Pressed Enter to create first todo on internal:attr=[placeholder="What needs to be done?"i]
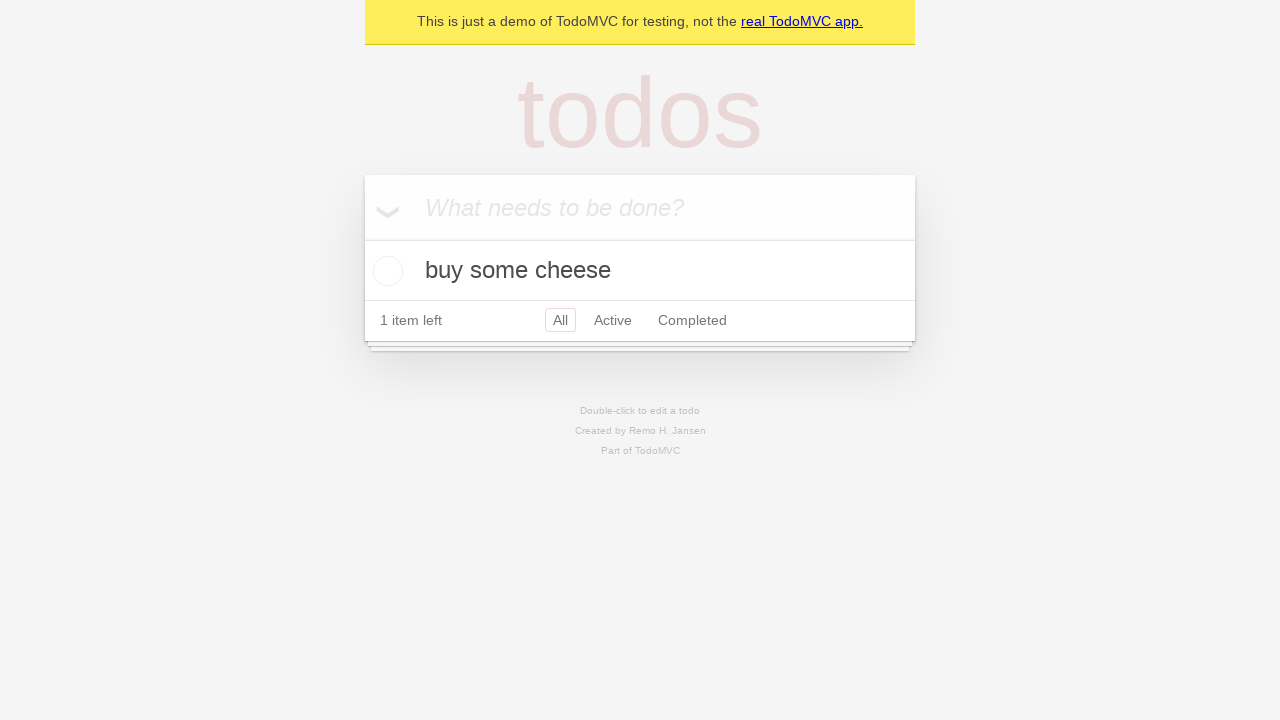

Filled todo input with 'feed the cat' on internal:attr=[placeholder="What needs to be done?"i]
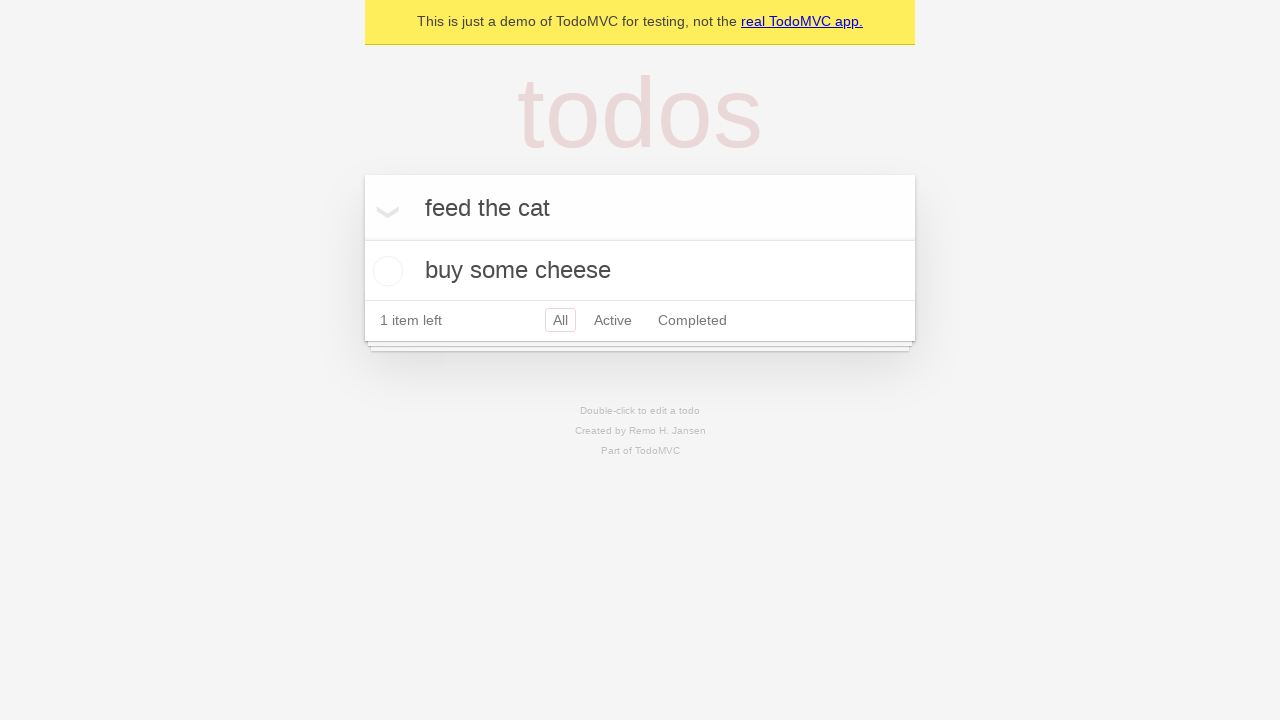

Pressed Enter to create second todo on internal:attr=[placeholder="What needs to be done?"i]
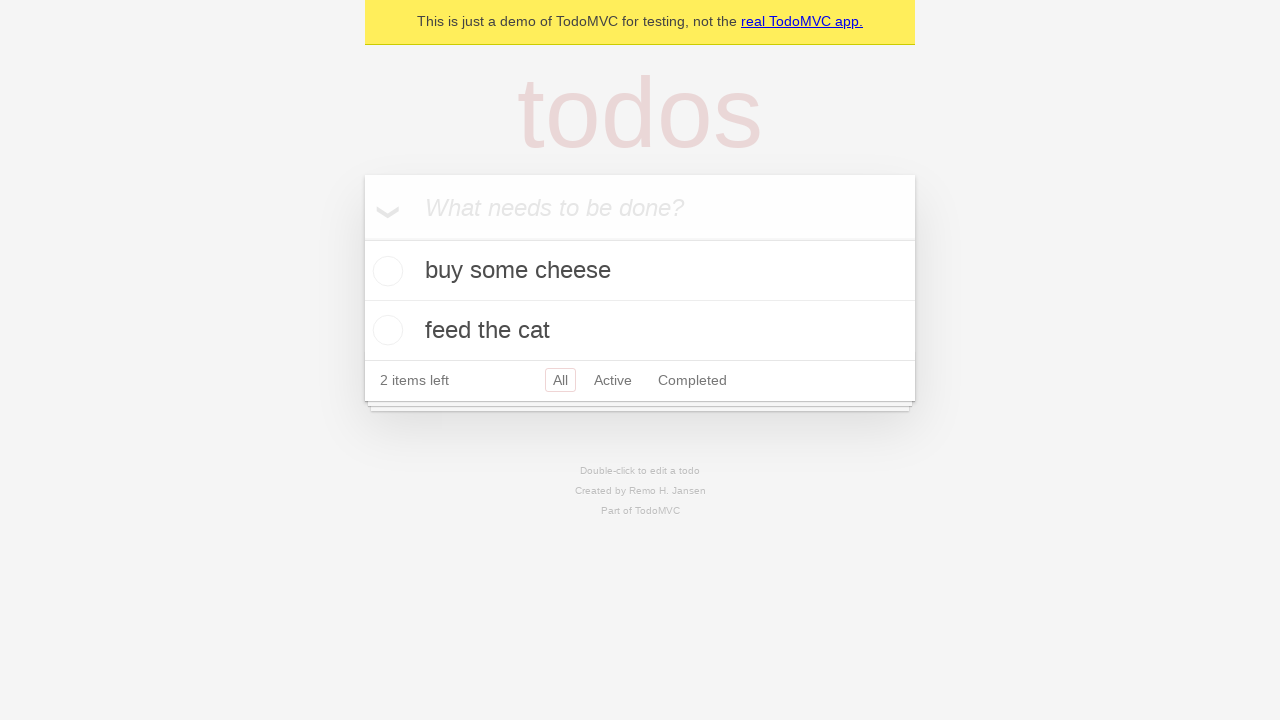

Filled todo input with 'book a doctors appointment' on internal:attr=[placeholder="What needs to be done?"i]
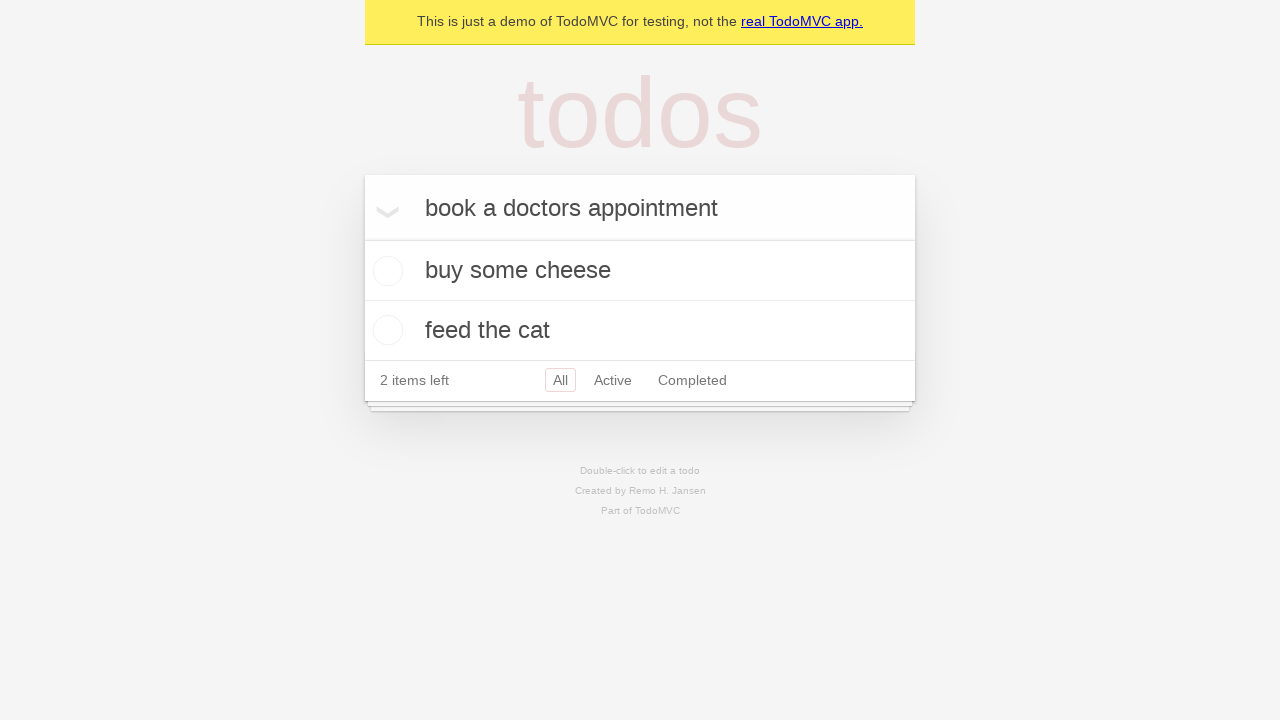

Pressed Enter to create third todo on internal:attr=[placeholder="What needs to be done?"i]
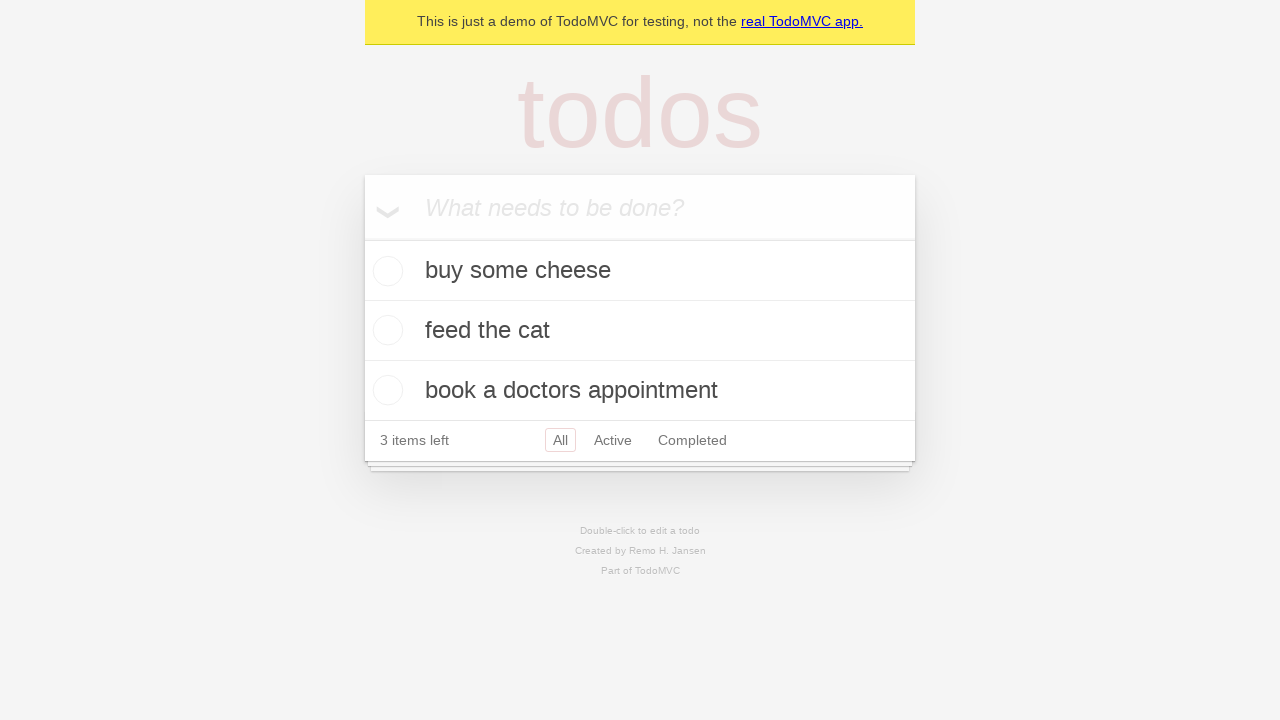

Double-clicked second todo item to enter edit mode at (640, 331) on internal:testid=[data-testid="todo-item"s] >> nth=1
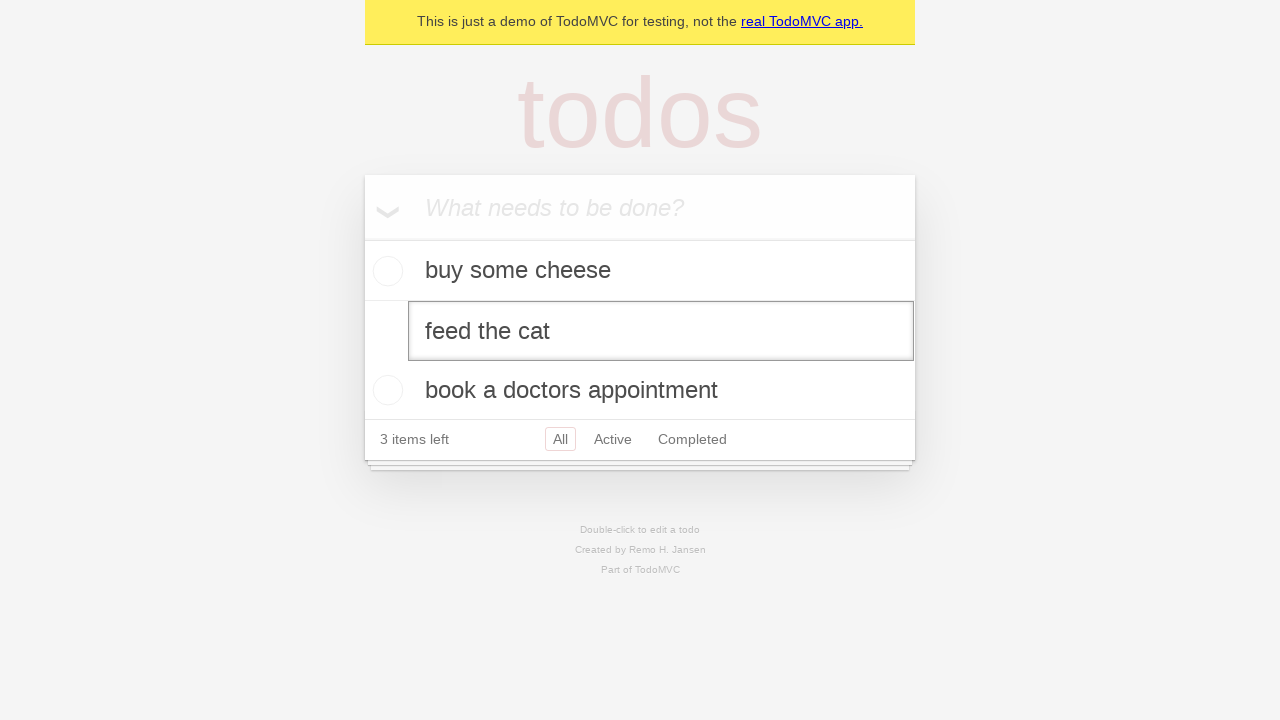

Filled edit textbox with 'buy some sausages' on internal:testid=[data-testid="todo-item"s] >> nth=1 >> internal:role=textbox[nam
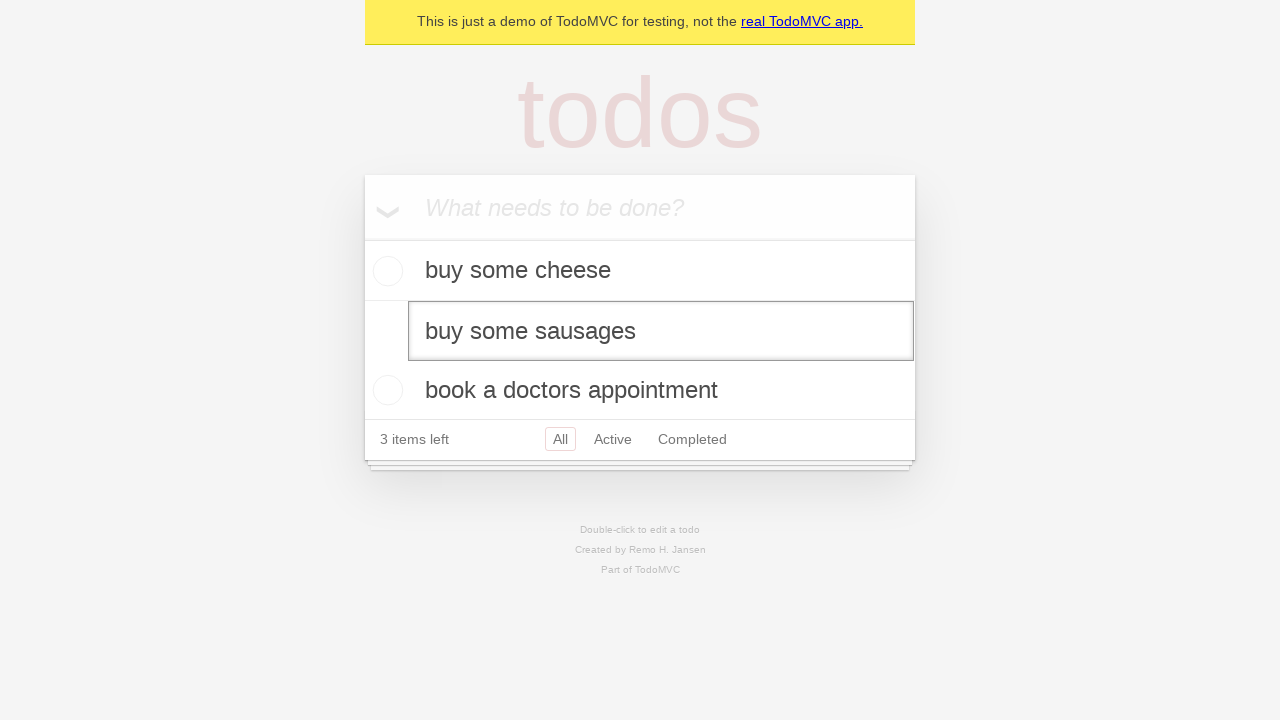

Pressed Escape key to cancel edit on internal:testid=[data-testid="todo-item"s] >> nth=1 >> internal:role=textbox[nam
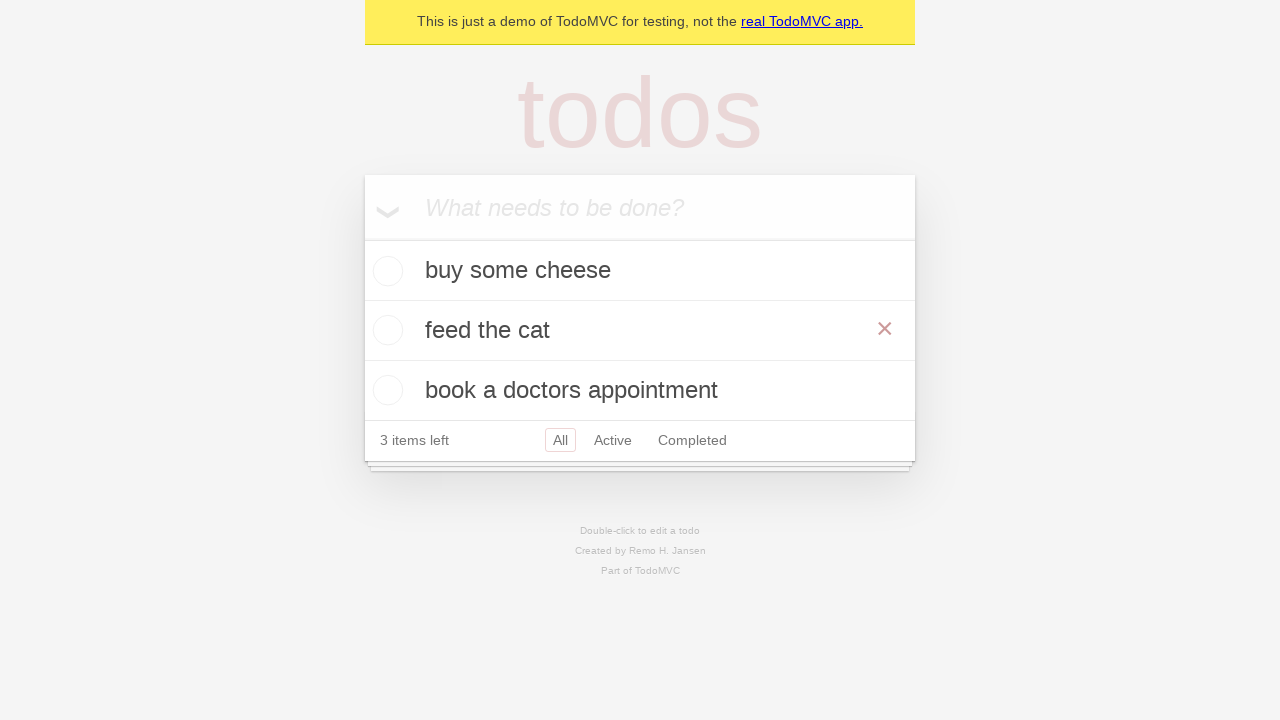

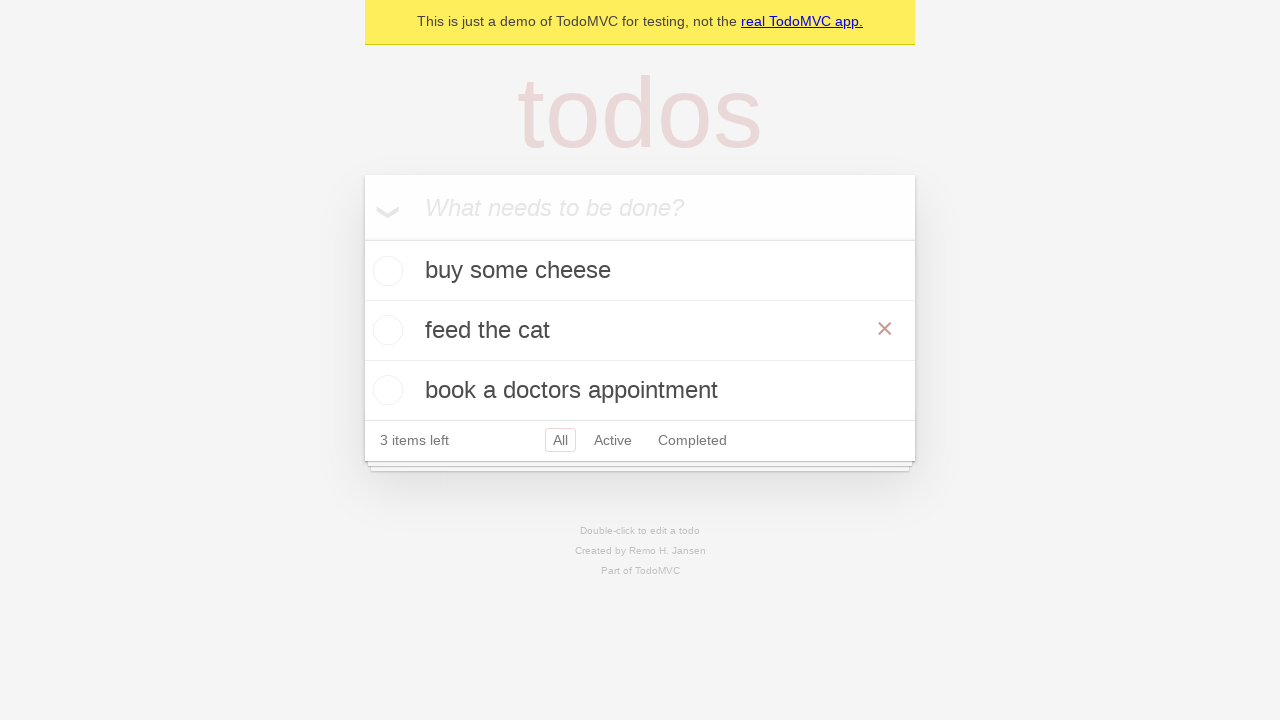